Fills out a form with first name, last name, and email fields, then submits it

Starting URL: http://secure-retreat-92358.herokuapp.com/

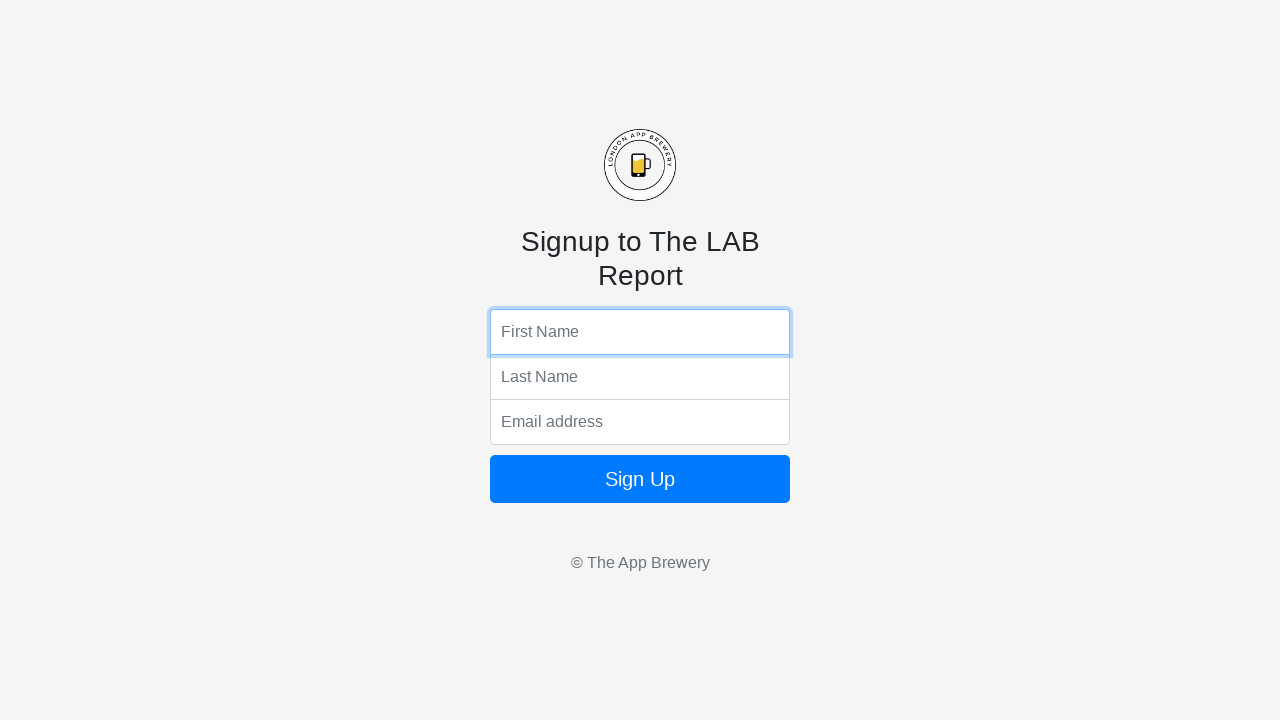

First name field is present on the form
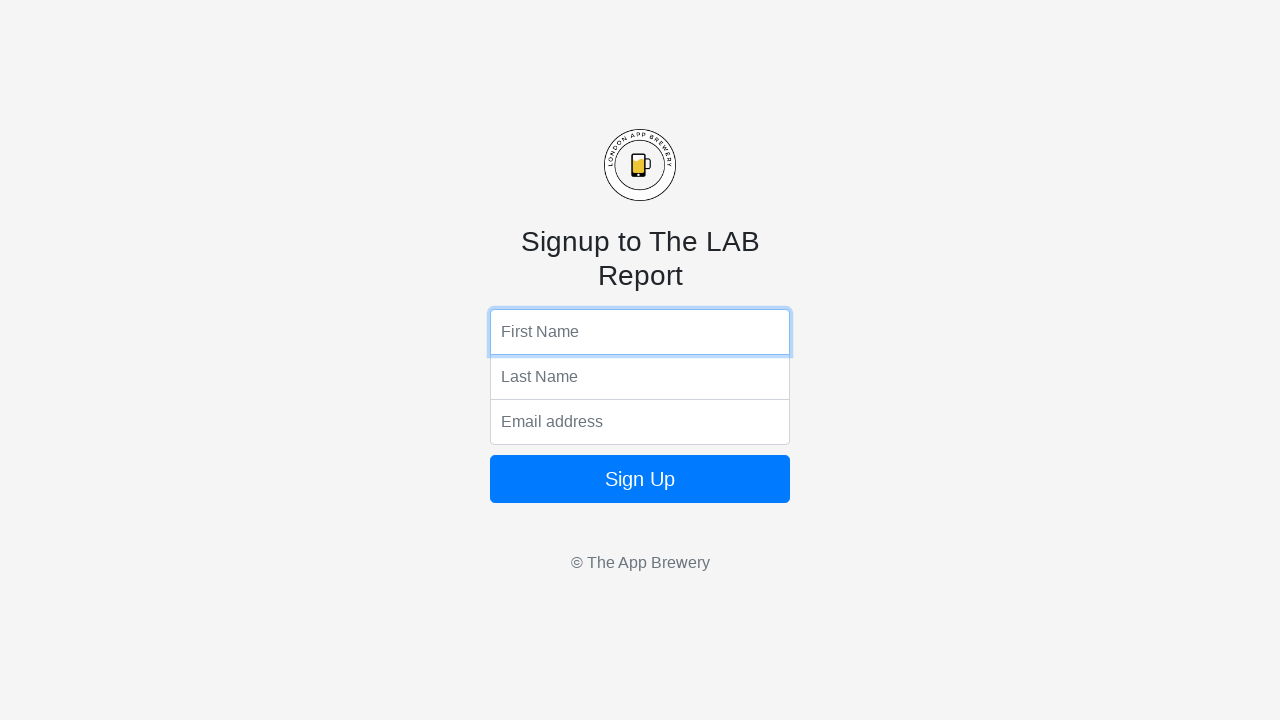

Filled first name field with 'John' on input[name='fName']
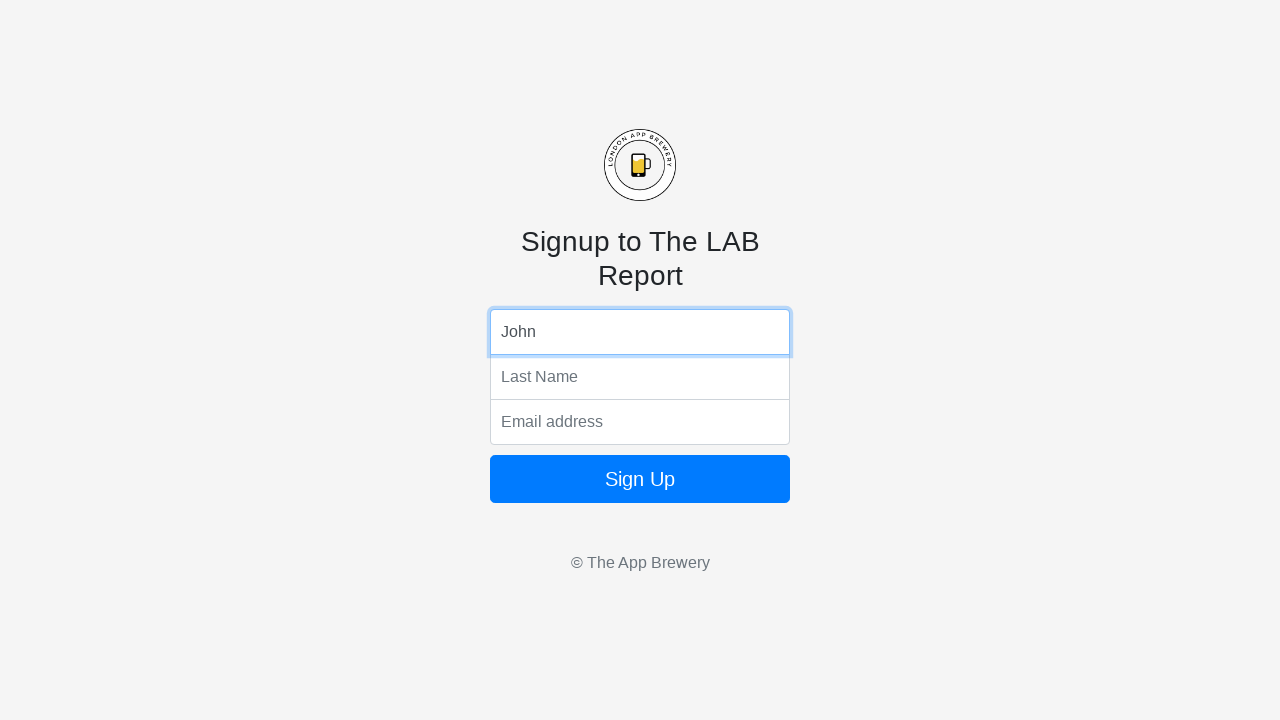

Filled last name field with 'Smith' on input[name='lName']
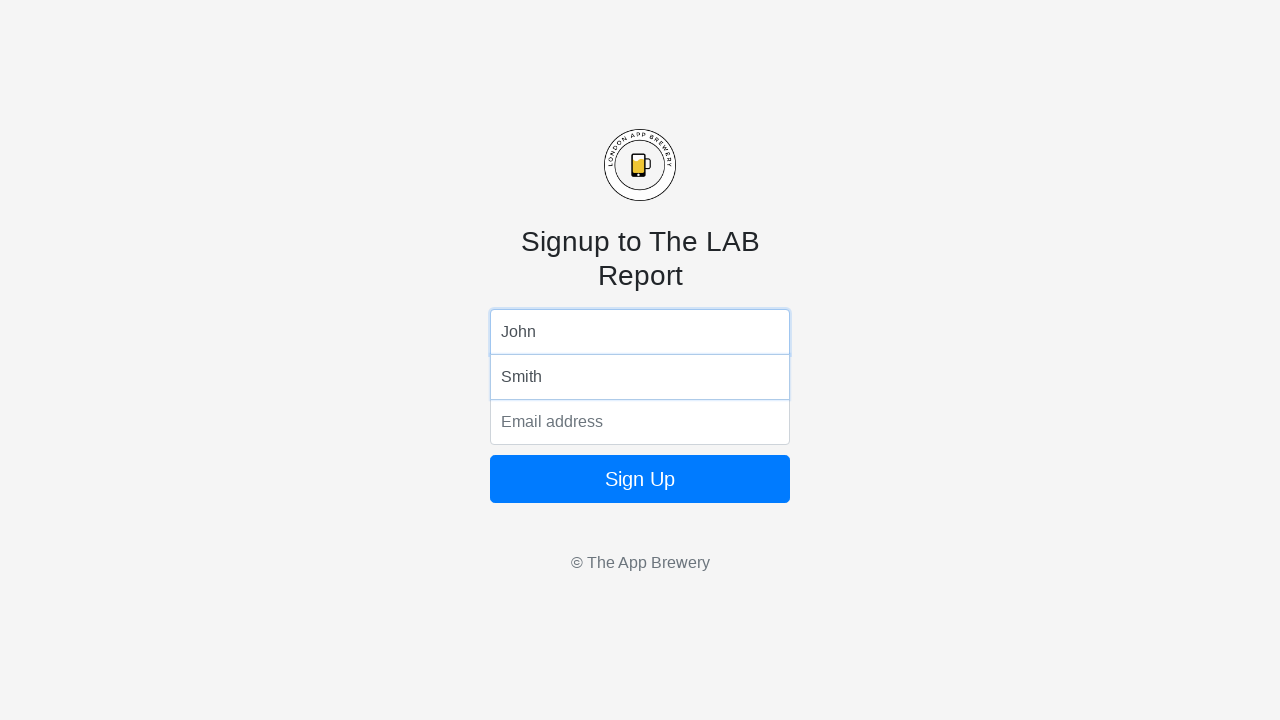

Filled email field with 'john.smith@example.com' on input[name='email']
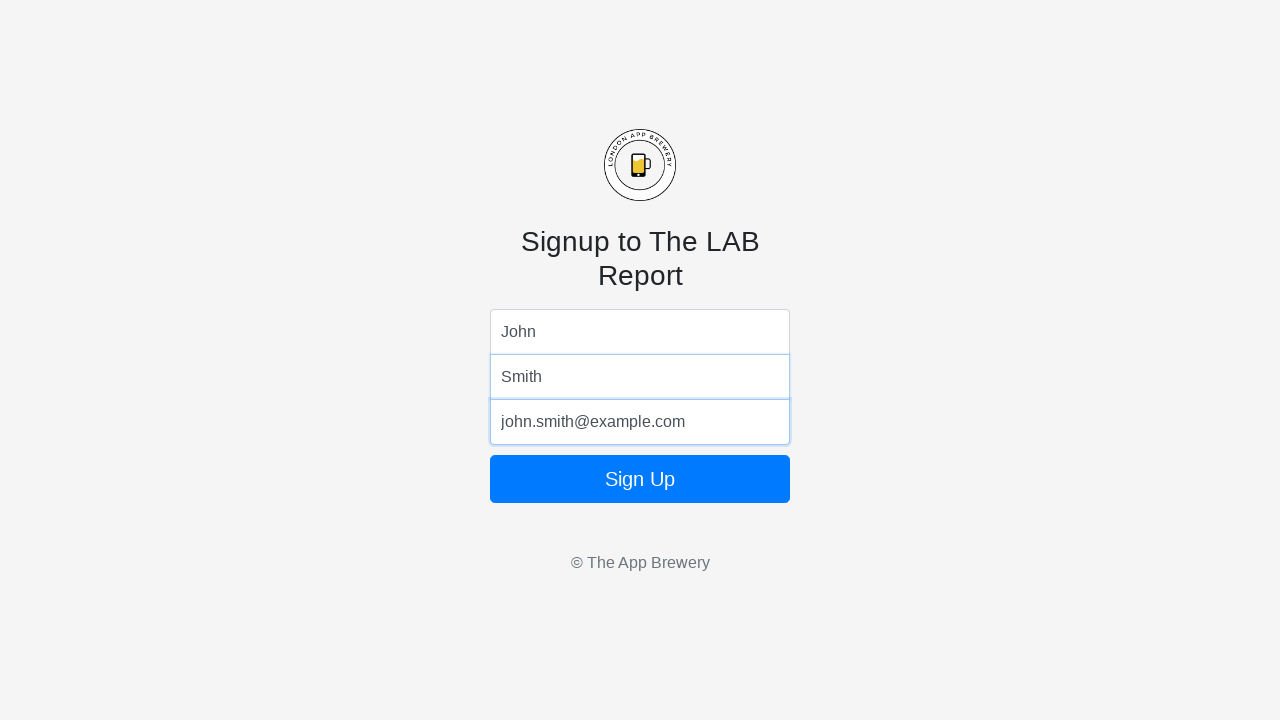

Clicked submit button to submit the form at (640, 479) on button[type='submit']
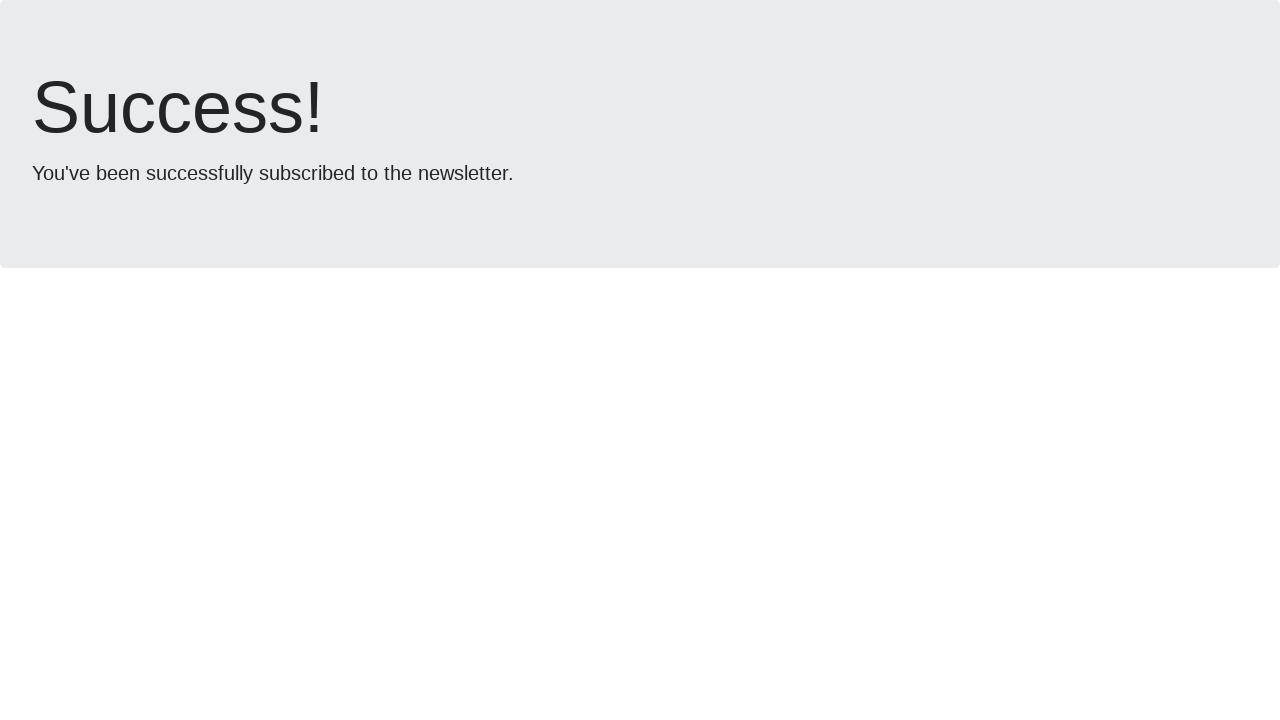

Form submission completed after 2 second wait
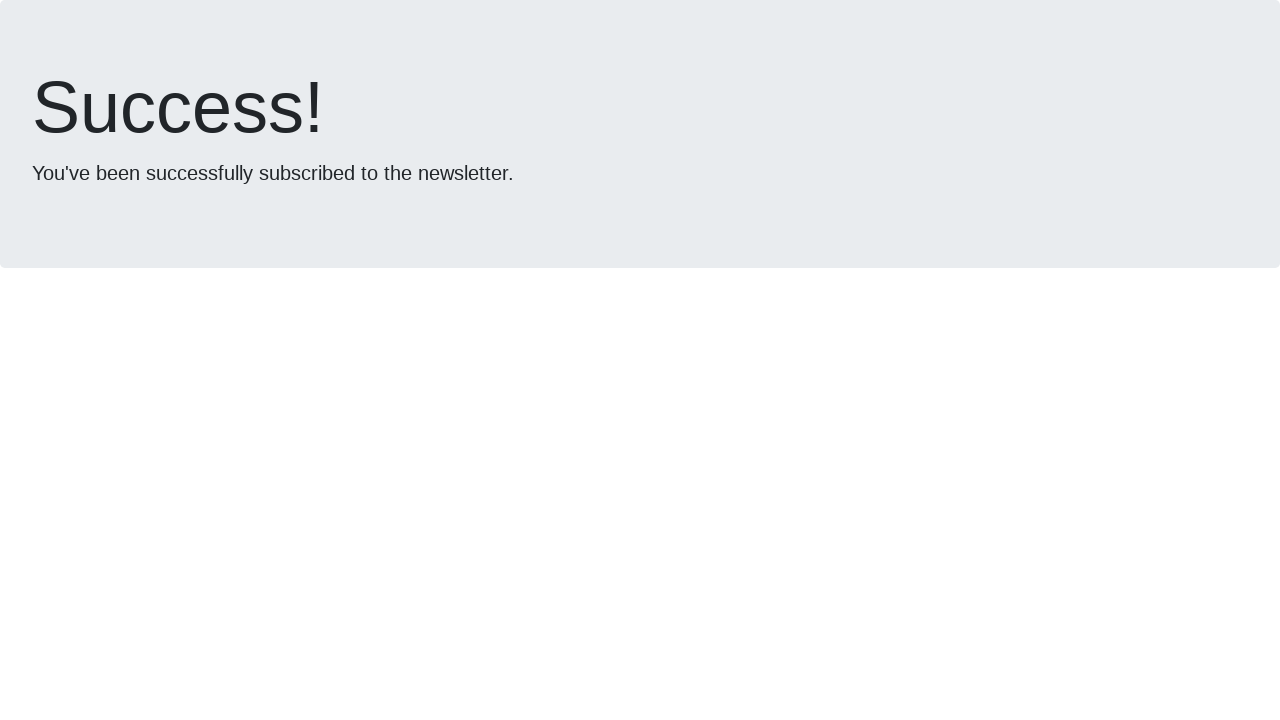

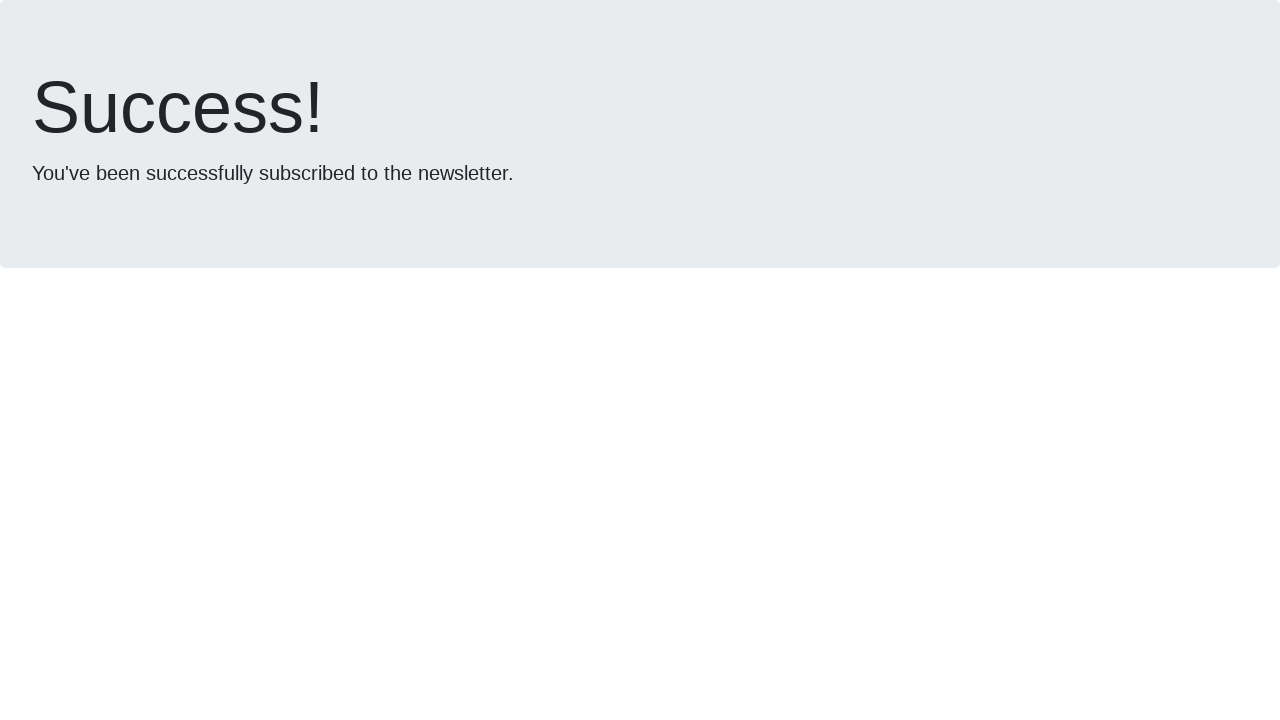